Tests filtering products by different size options (S, M, L, XS, ML, XL, XXL) and counts the products found for each size

Starting URL: https://react-shopping-cart-67954.firebaseapp.com/

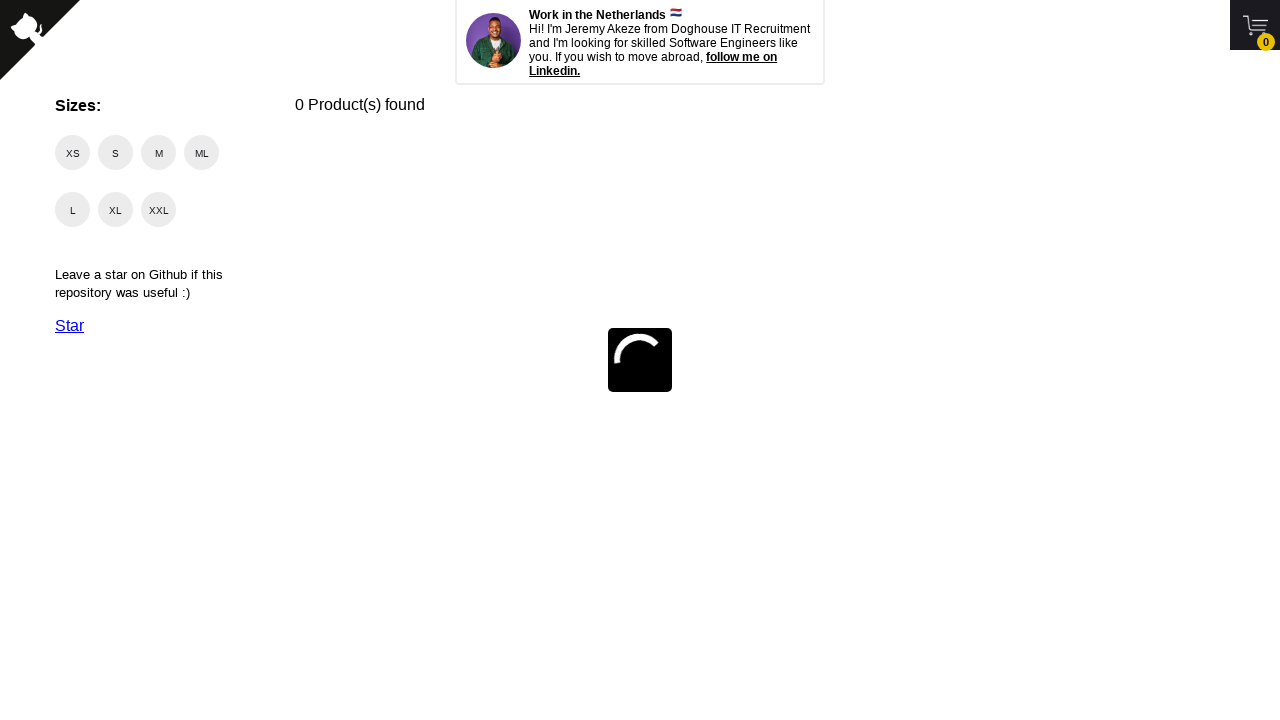

Clicked on size filter 'S' at (116, 152) on //span[@class = 'checkmark' and text()='S']
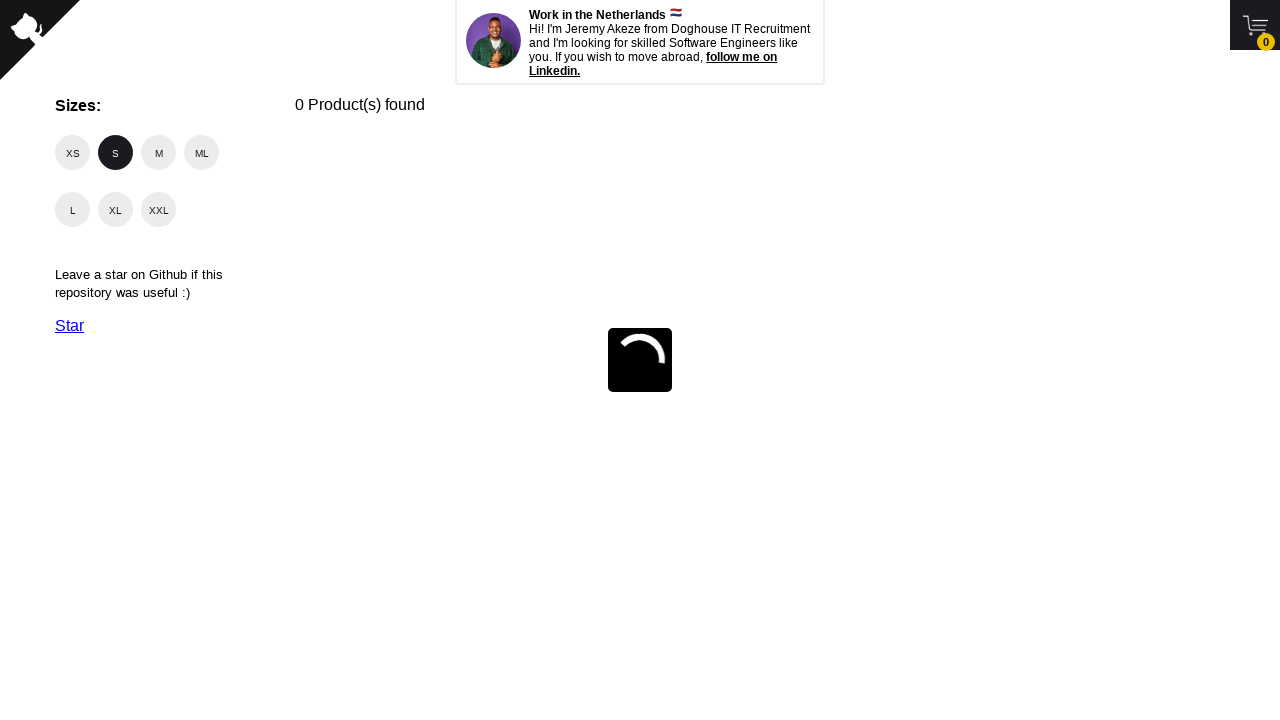

Waited for products to load after filtering by size 'S'
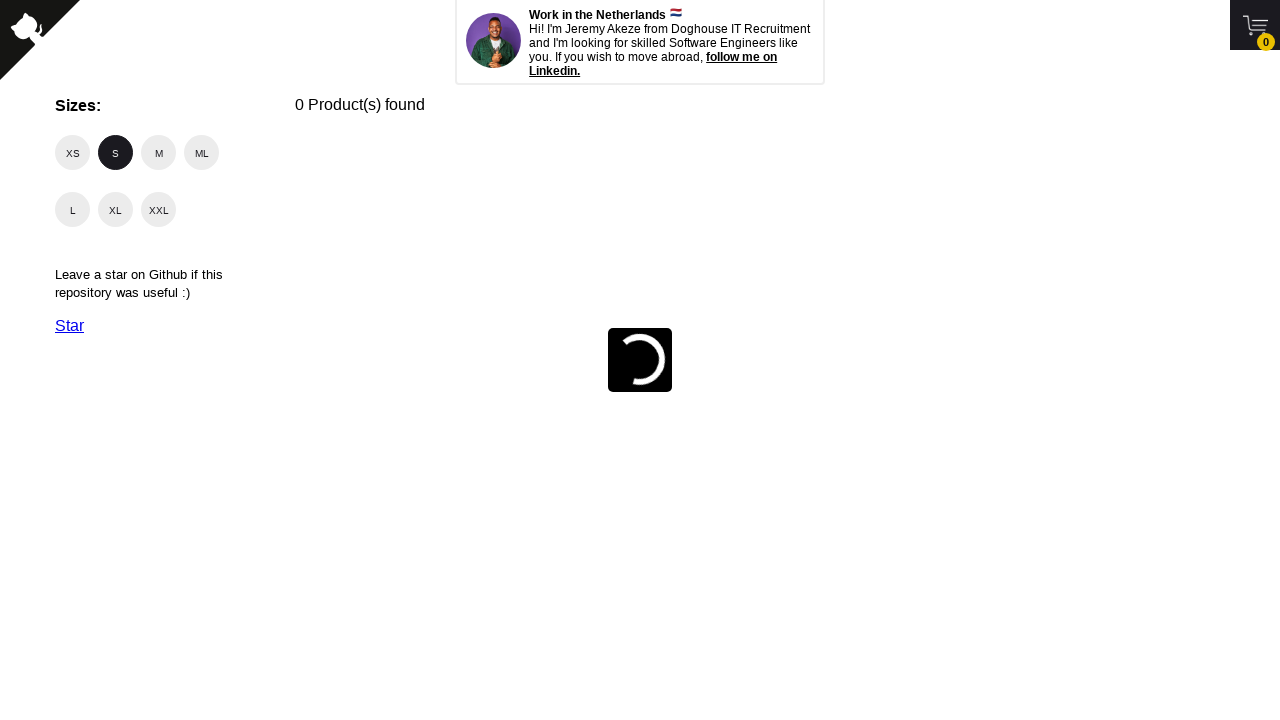

Found 0 product(s) with free shipping for size 'S'
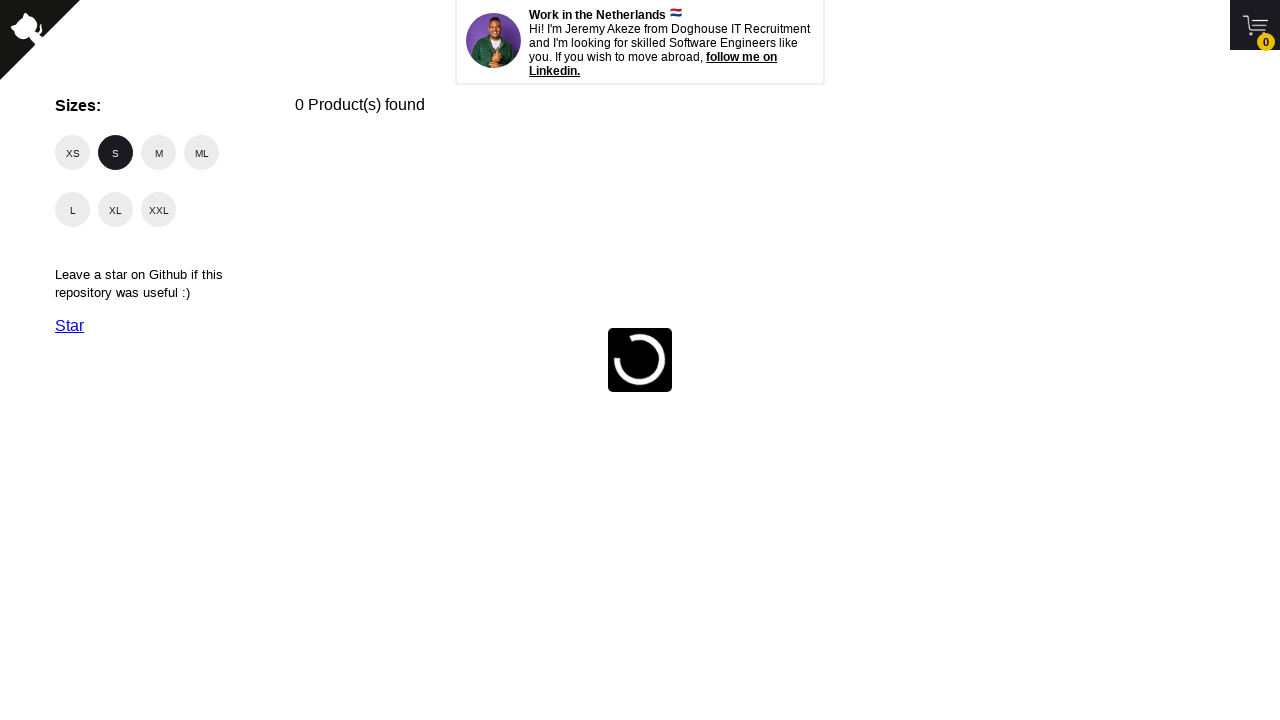

Navigated back to the starting page for next size filter iteration
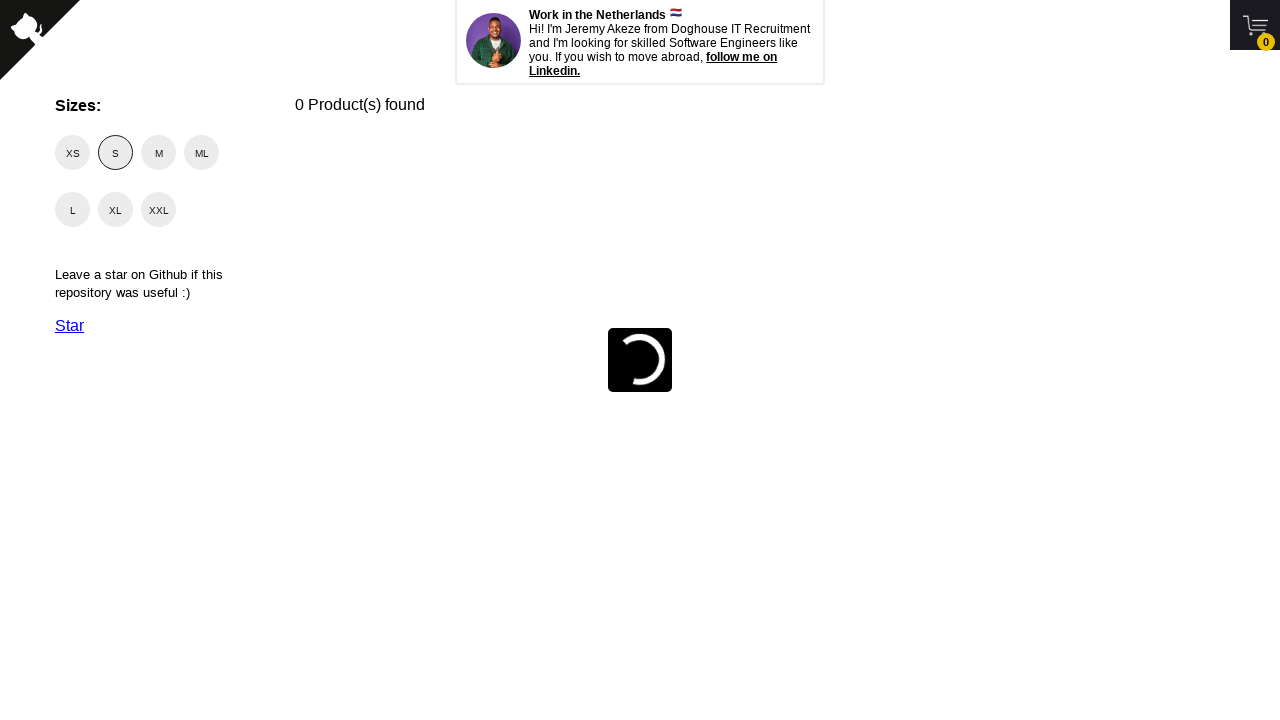

Clicked on size filter 'M' at (158, 152) on //span[@class = 'checkmark' and text()='M']
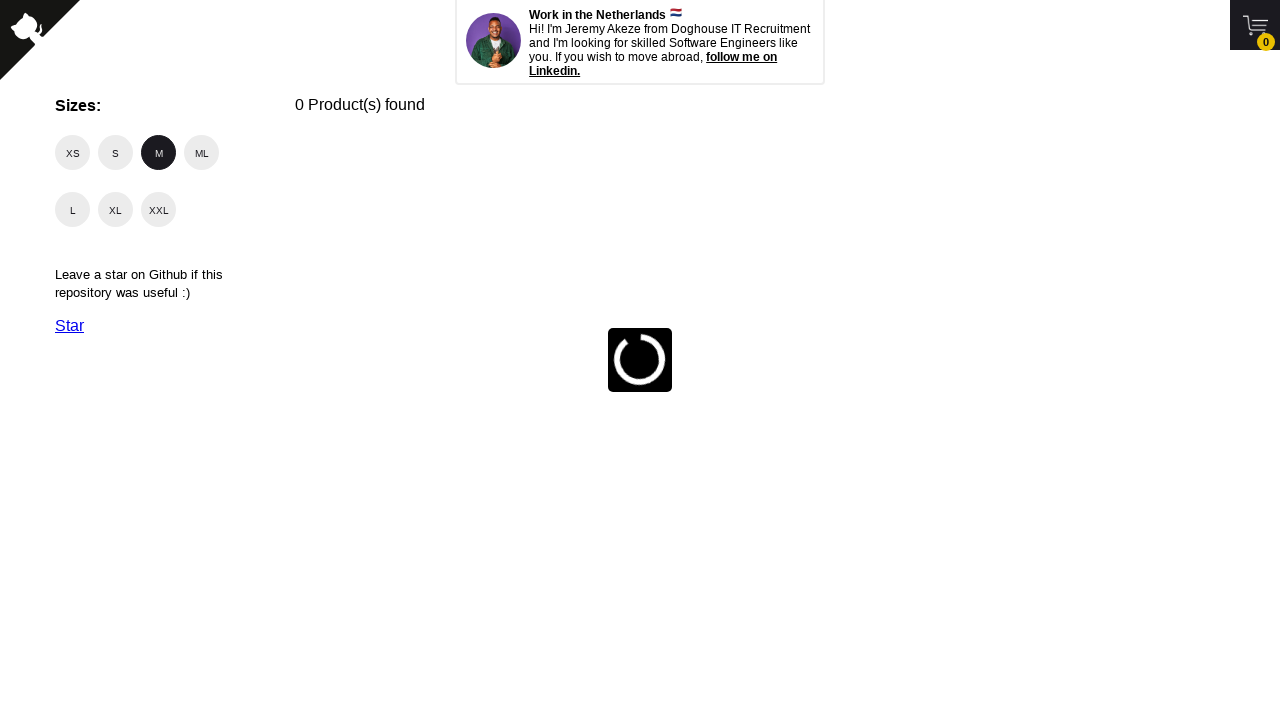

Waited for products to load after filtering by size 'M'
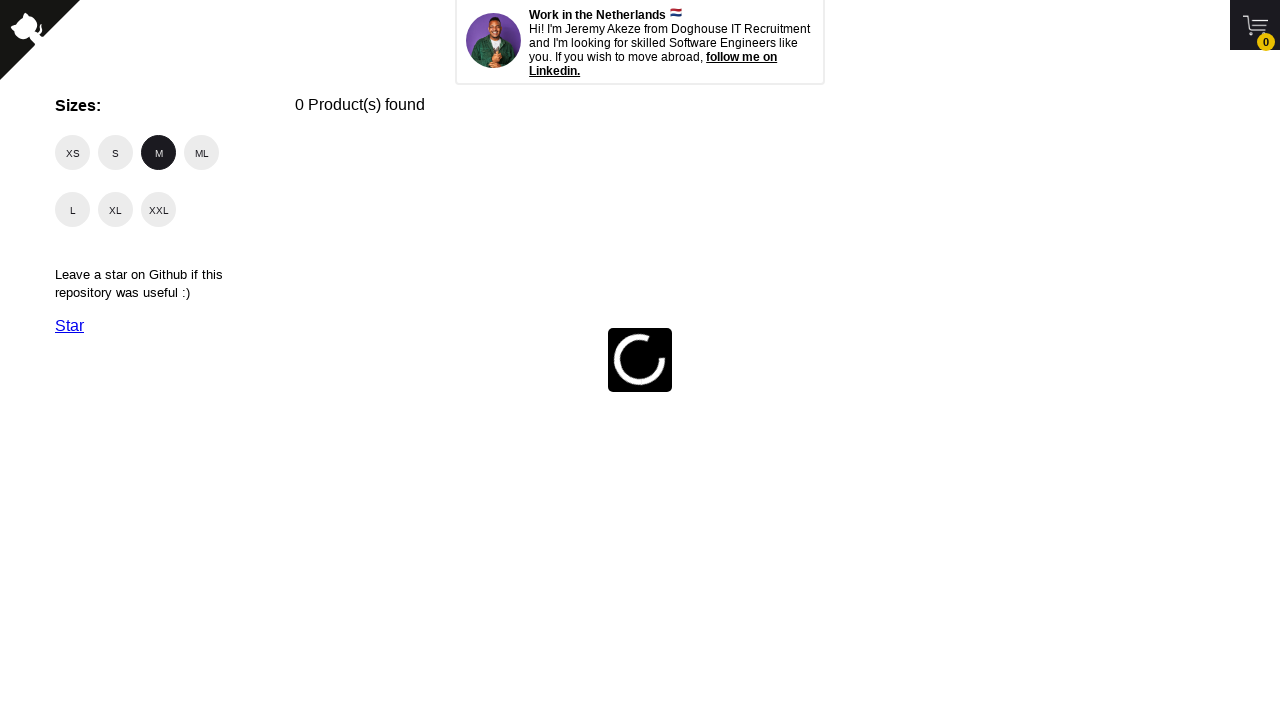

Found 0 product(s) with free shipping for size 'M'
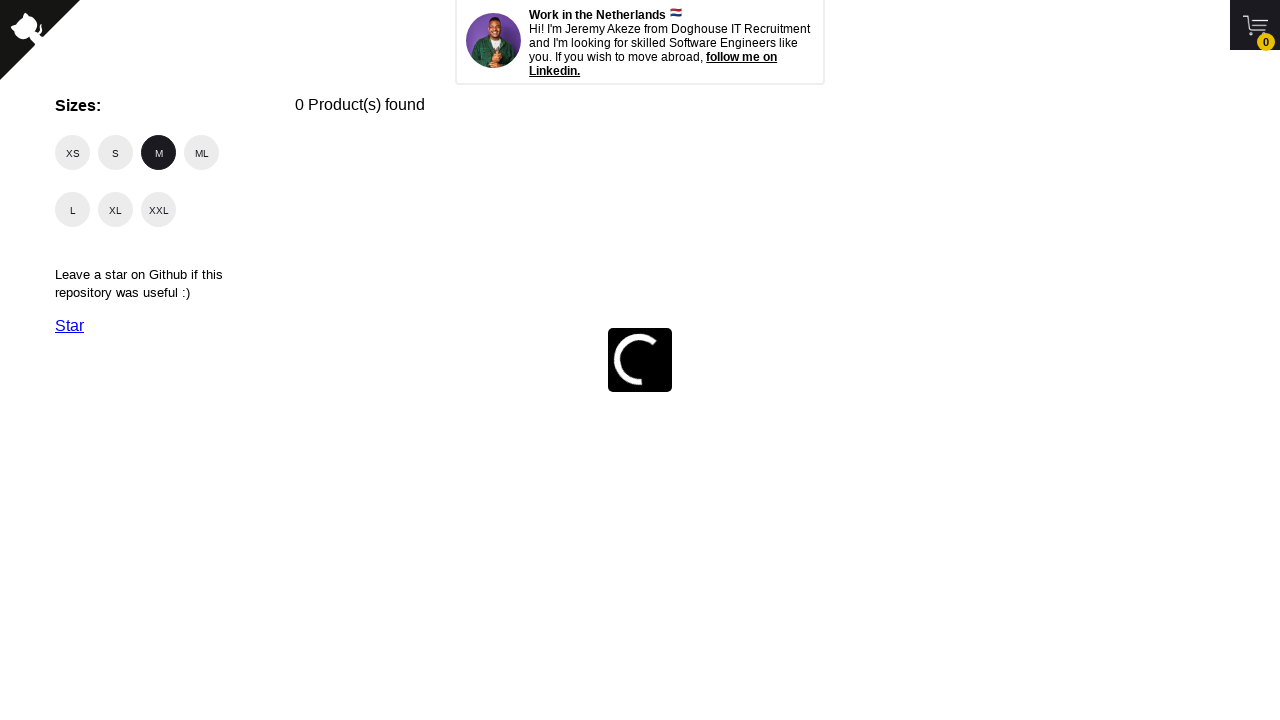

Navigated back to the starting page for next size filter iteration
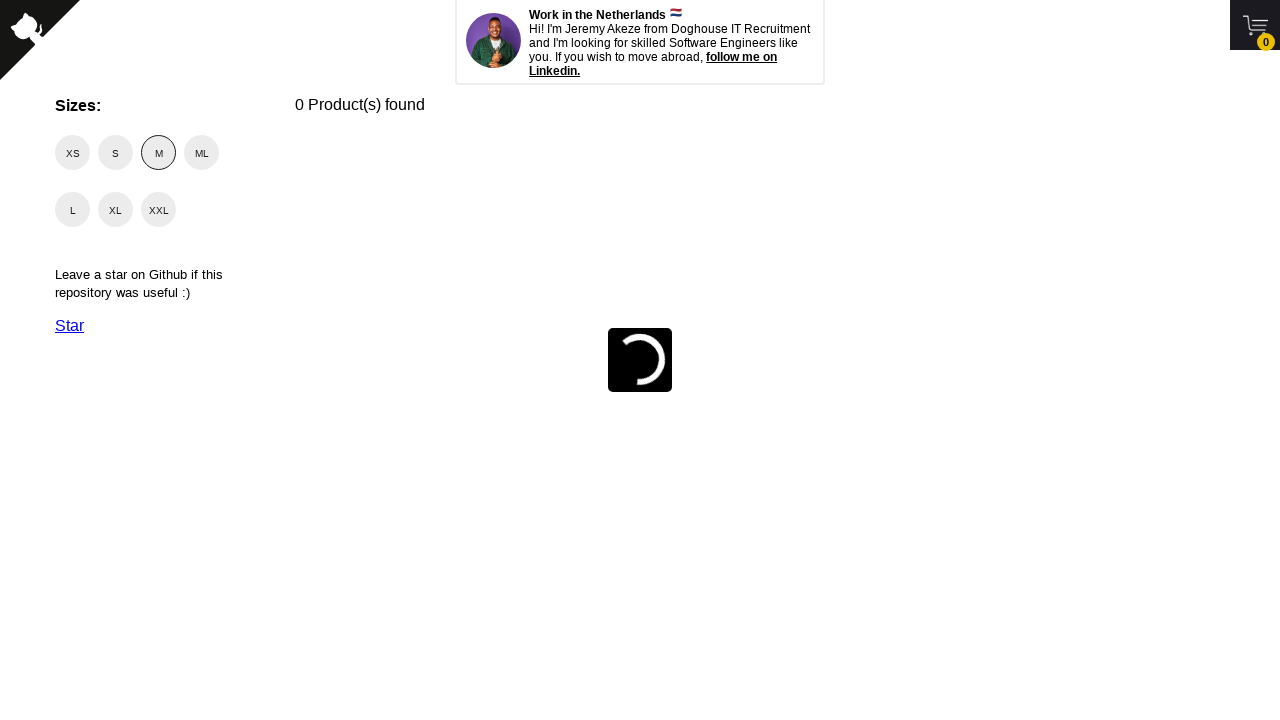

Clicked on size filter 'L' at (72, 210) on //span[@class = 'checkmark' and text()='L']
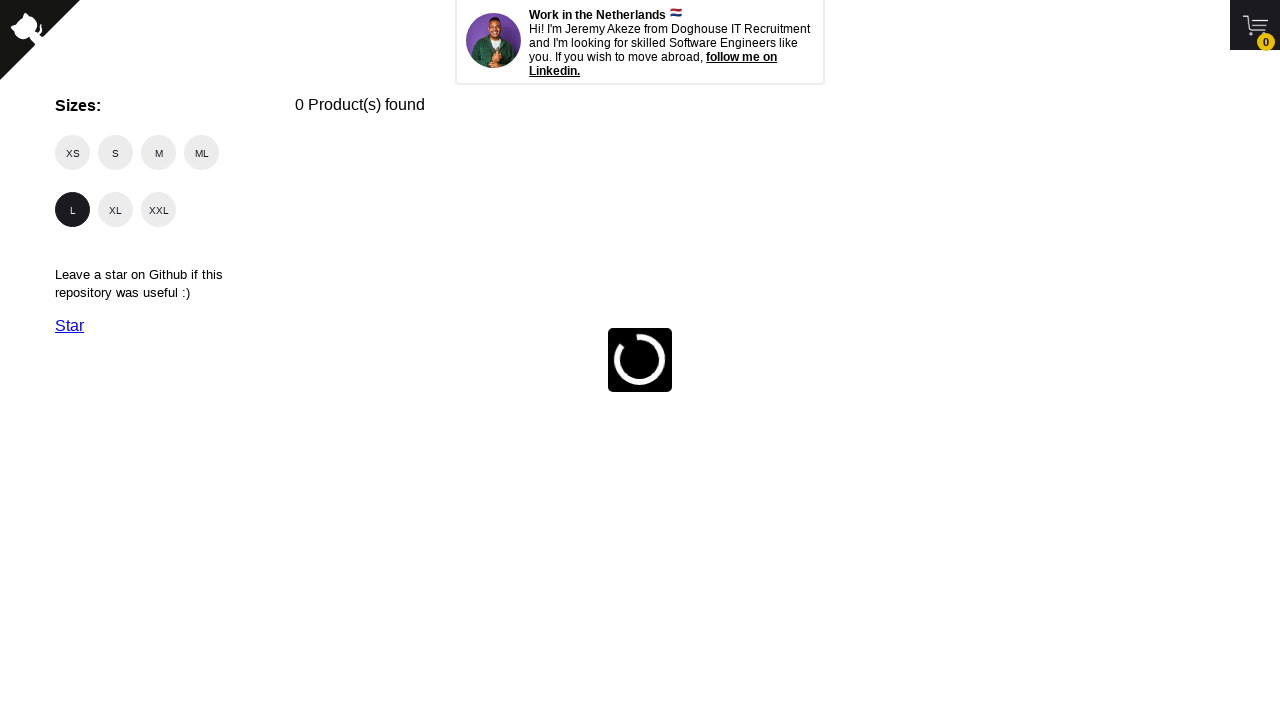

Waited for products to load after filtering by size 'L'
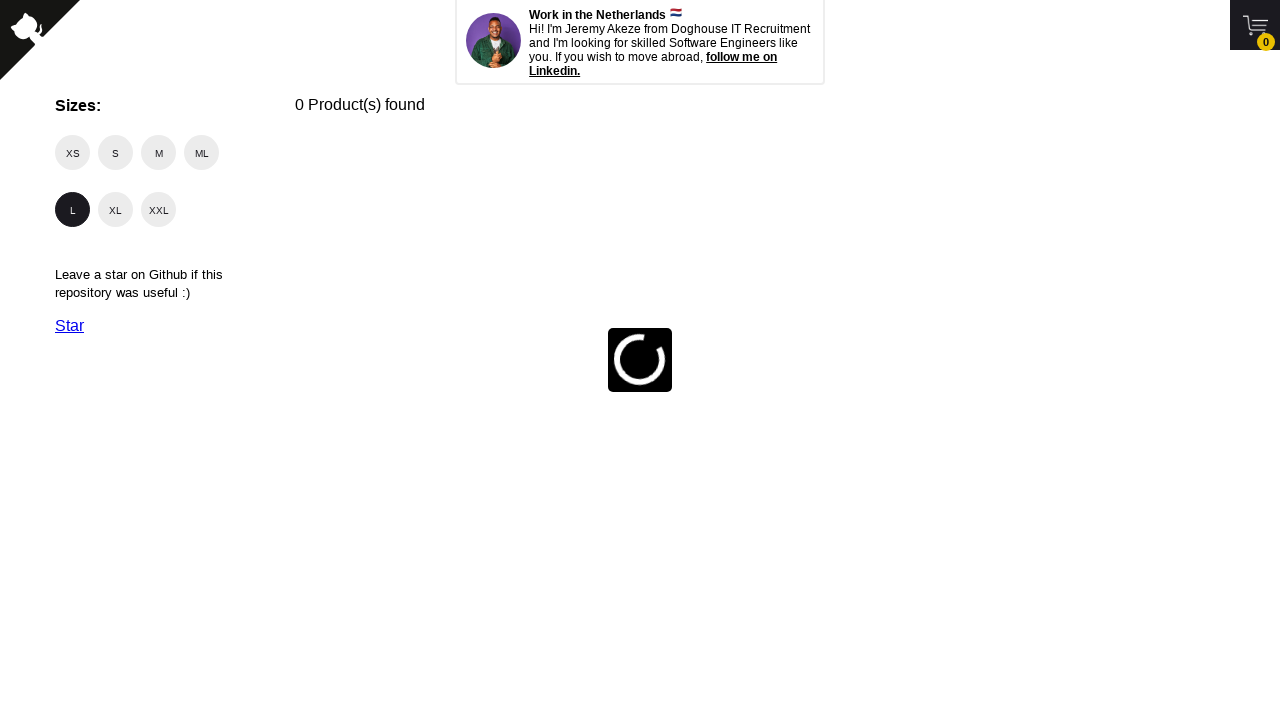

Found 0 product(s) with free shipping for size 'L'
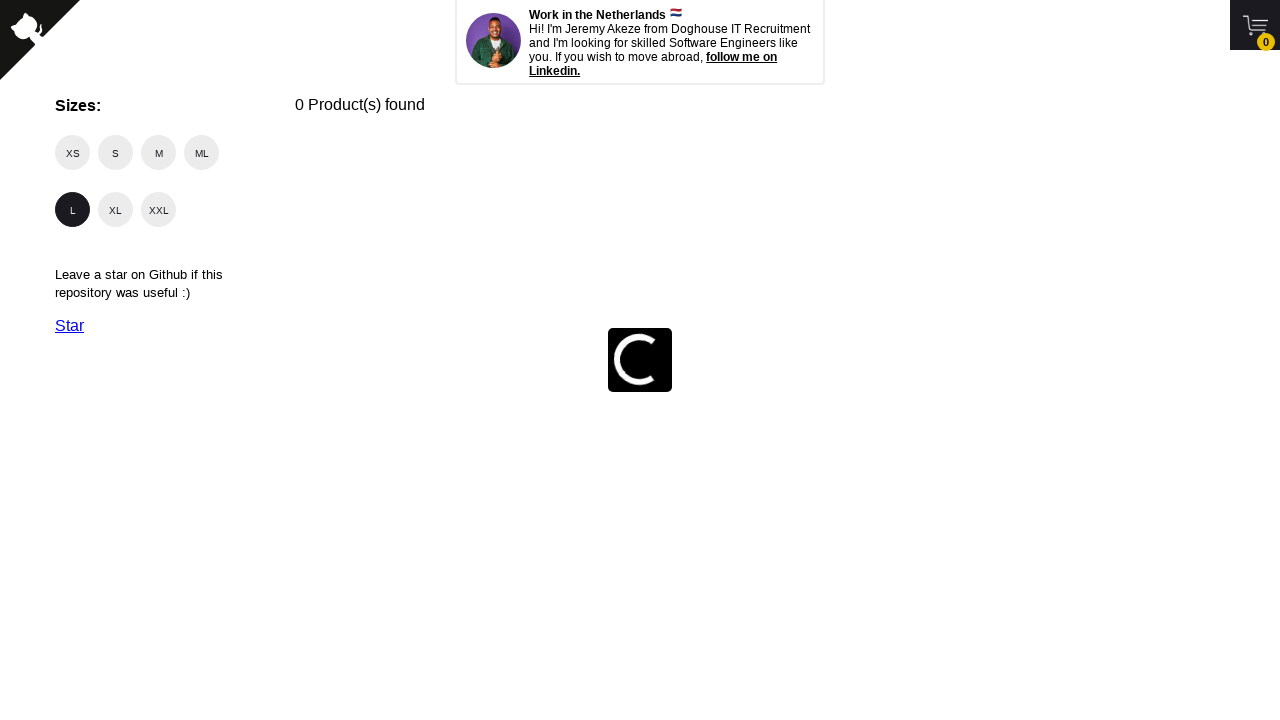

Navigated back to the starting page for next size filter iteration
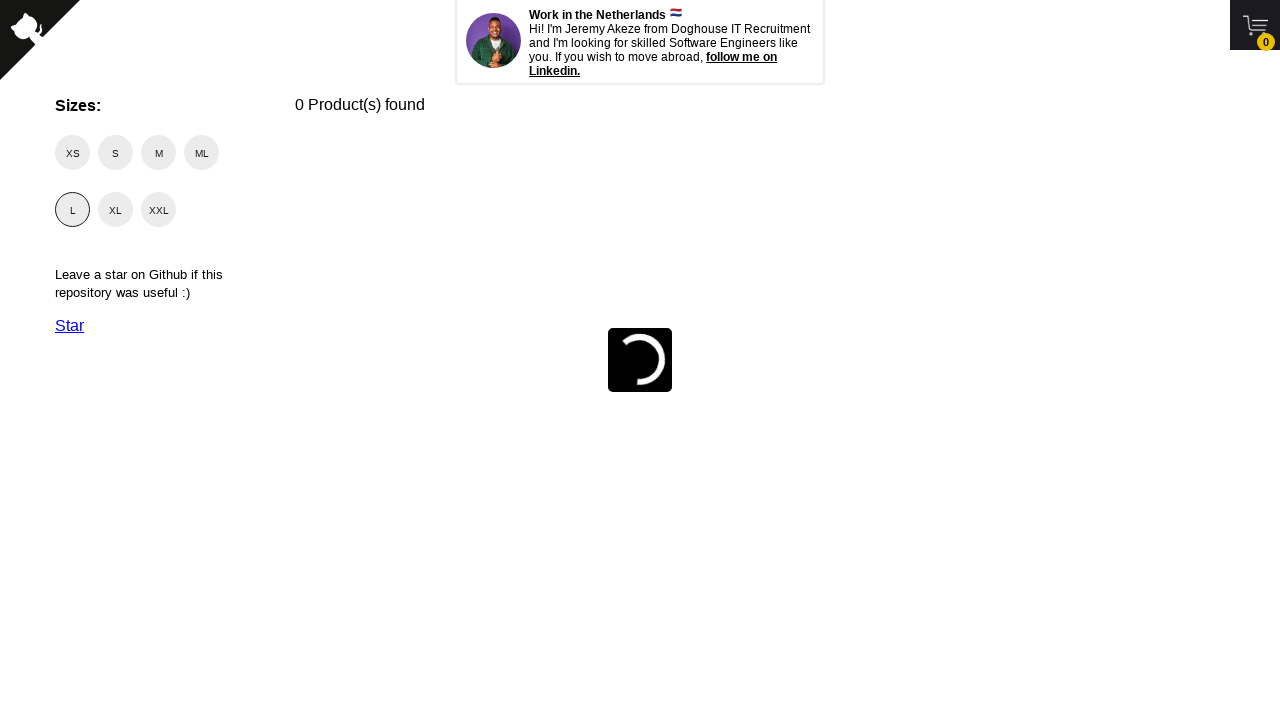

Clicked on size filter 'XS' at (72, 152) on //span[@class = 'checkmark' and text()='XS']
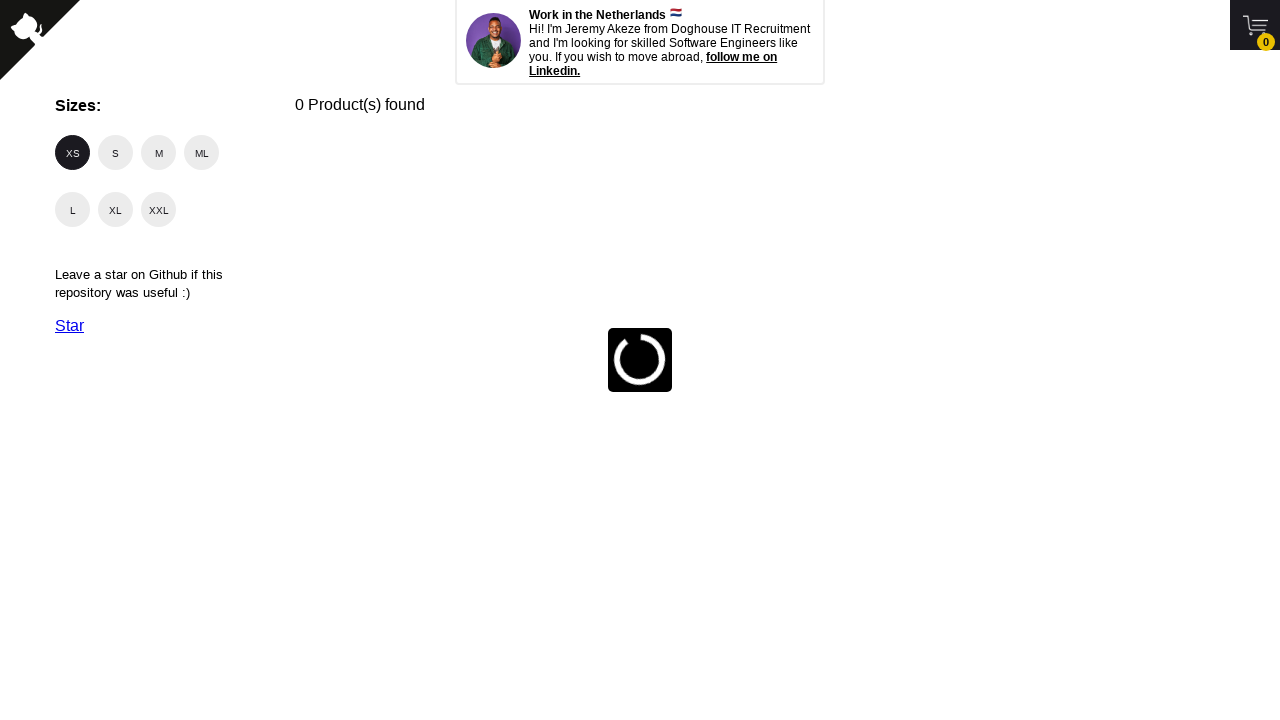

Waited for products to load after filtering by size 'XS'
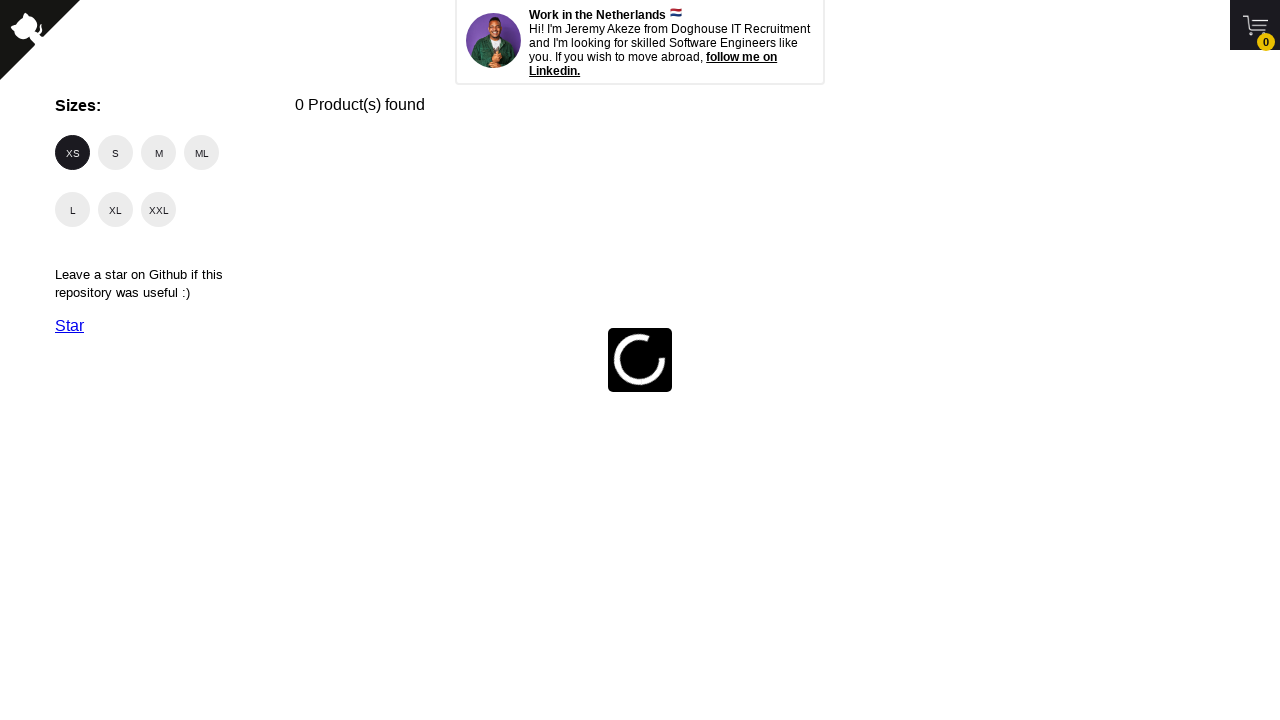

Found 0 product(s) with free shipping for size 'XS'
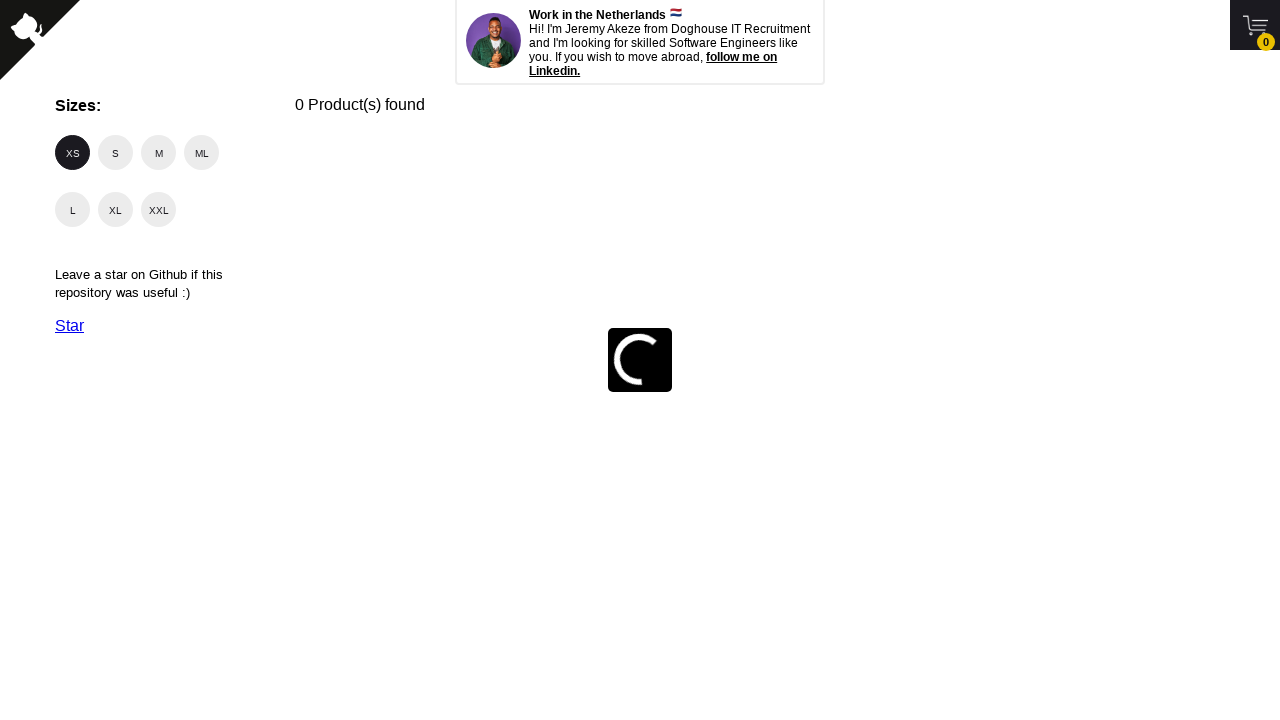

Navigated back to the starting page for next size filter iteration
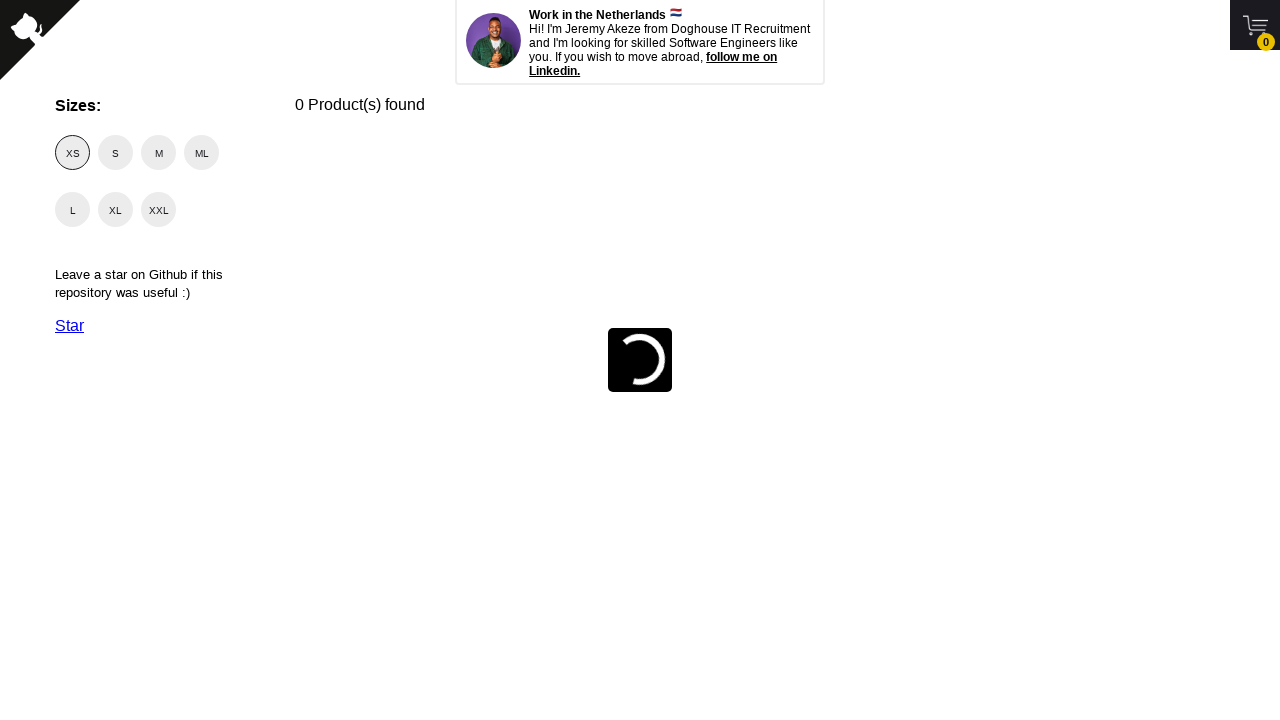

Clicked on size filter 'ML' at (202, 152) on //span[@class = 'checkmark' and text()='ML']
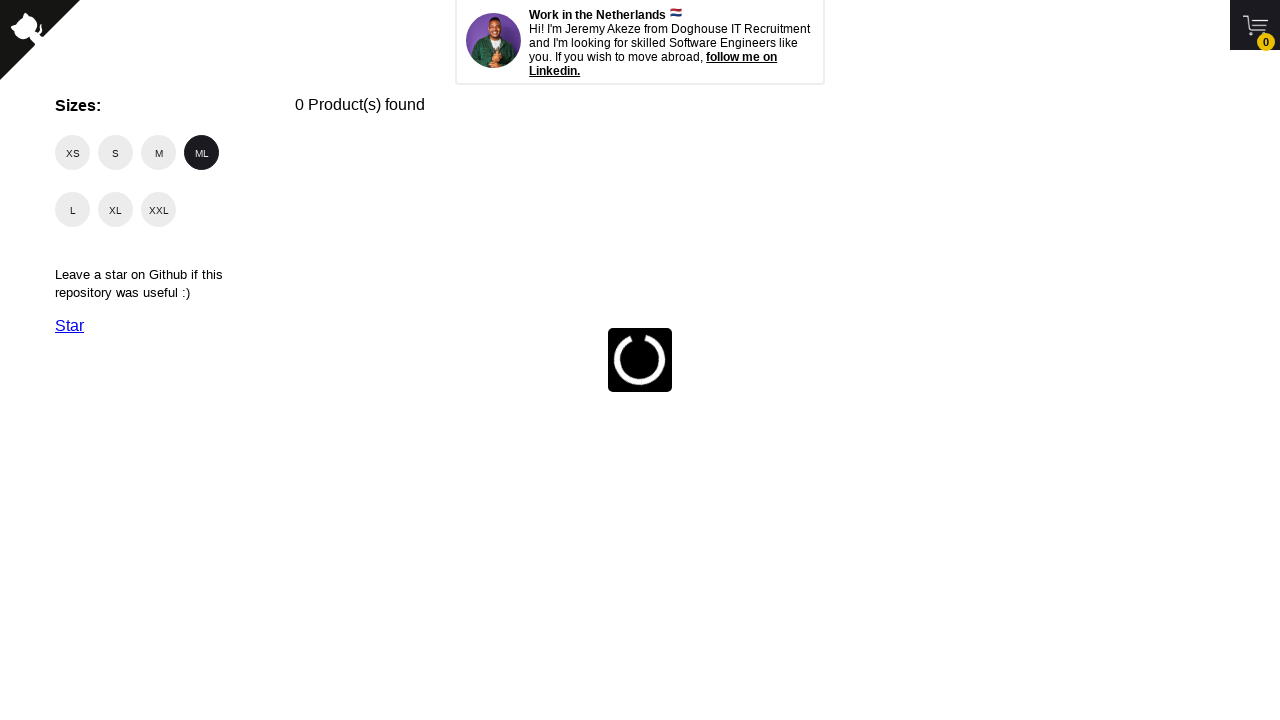

Waited for products to load after filtering by size 'ML'
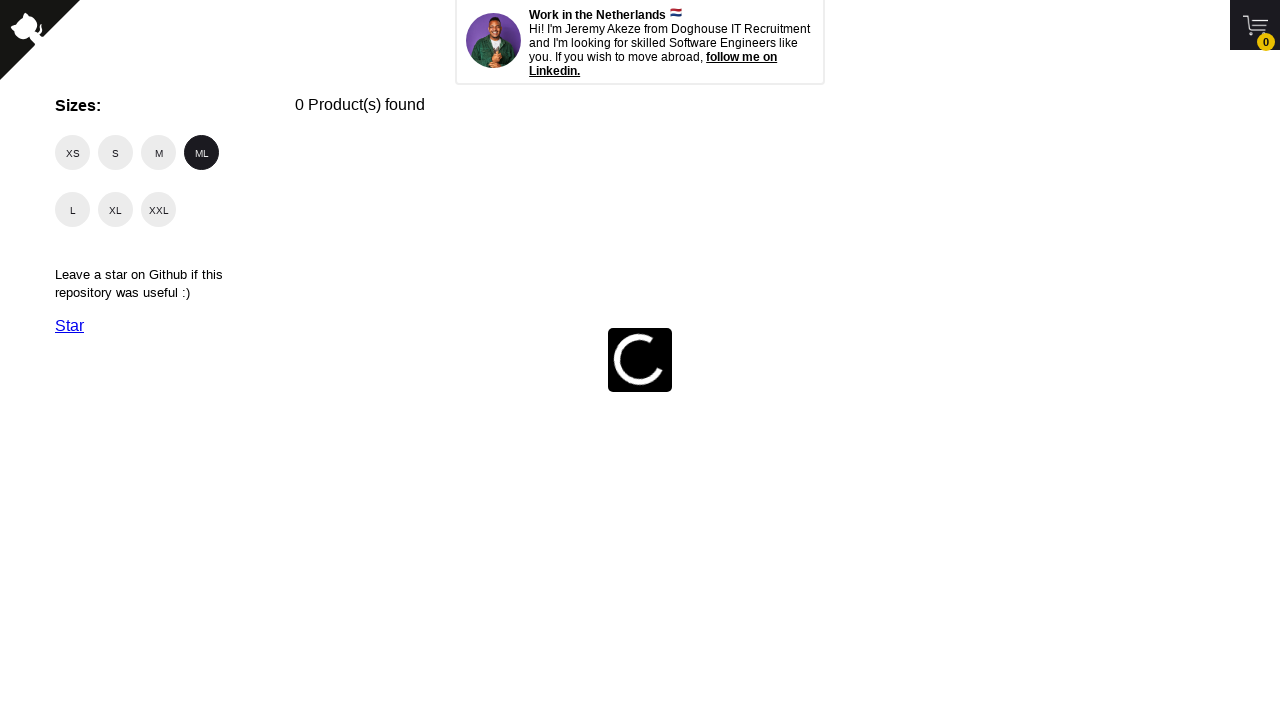

Found 0 product(s) with free shipping for size 'ML'
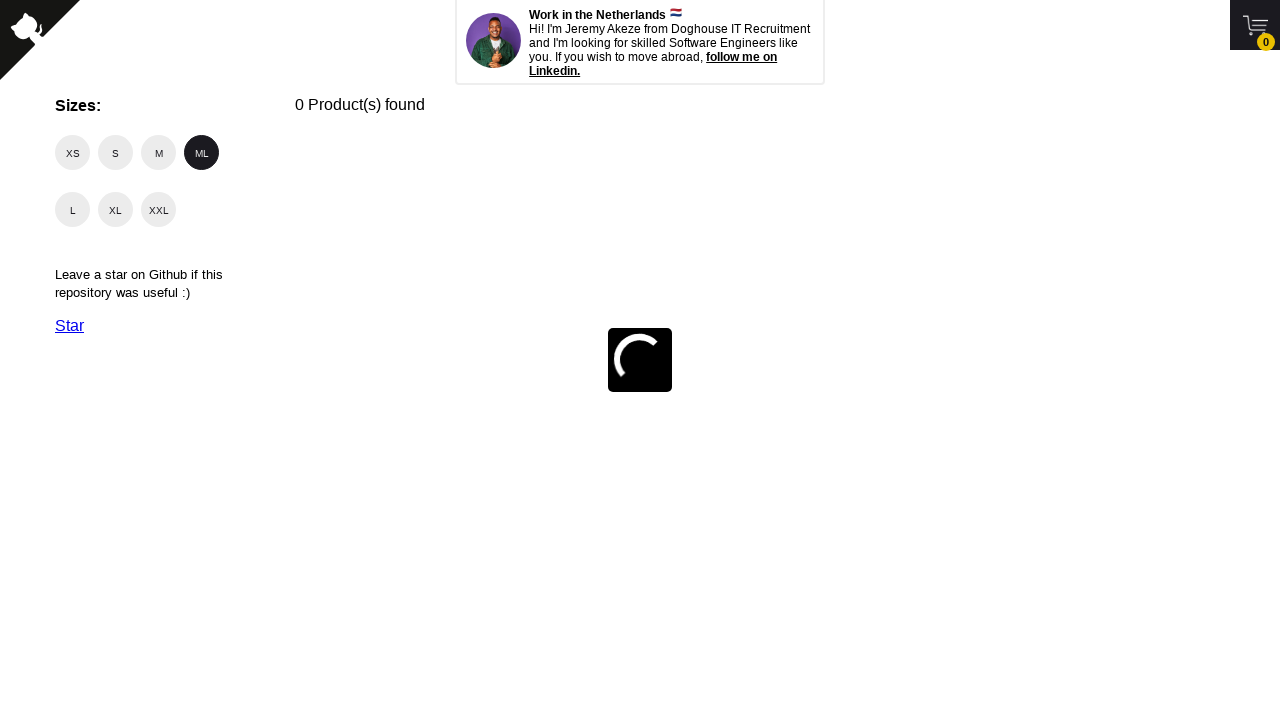

Navigated back to the starting page for next size filter iteration
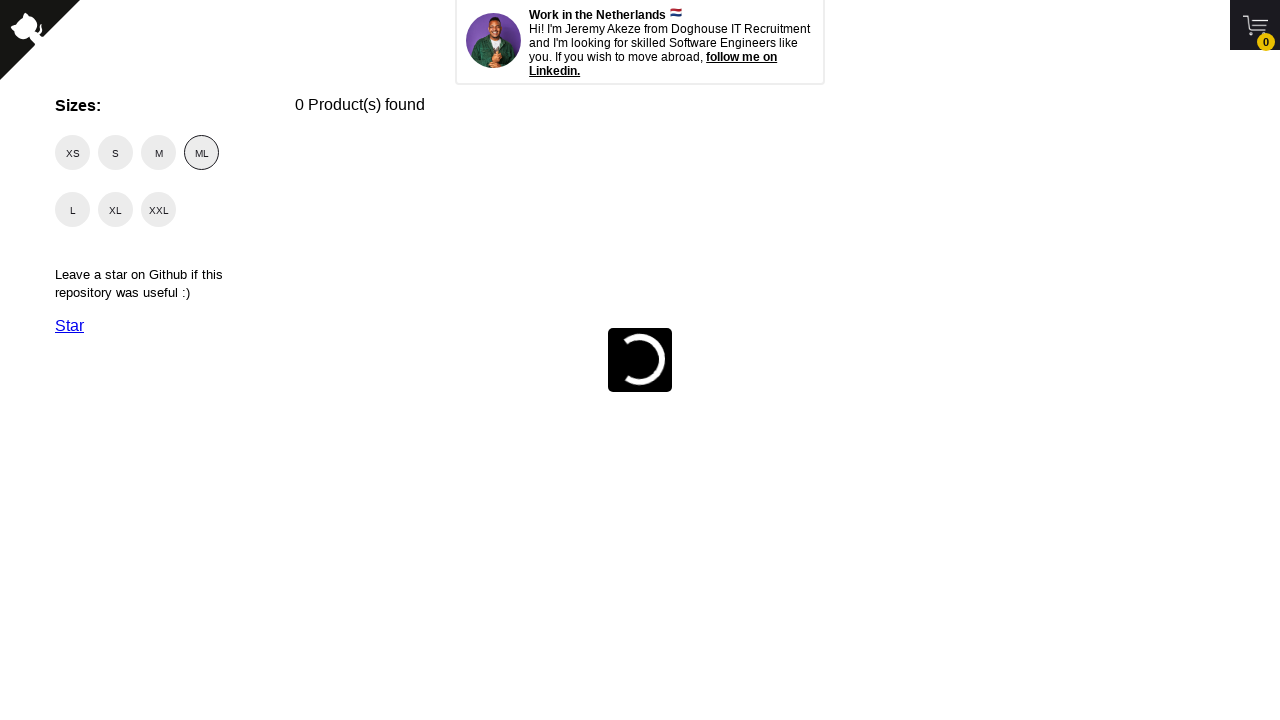

Clicked on size filter 'XL' at (116, 210) on //span[@class = 'checkmark' and text()='XL']
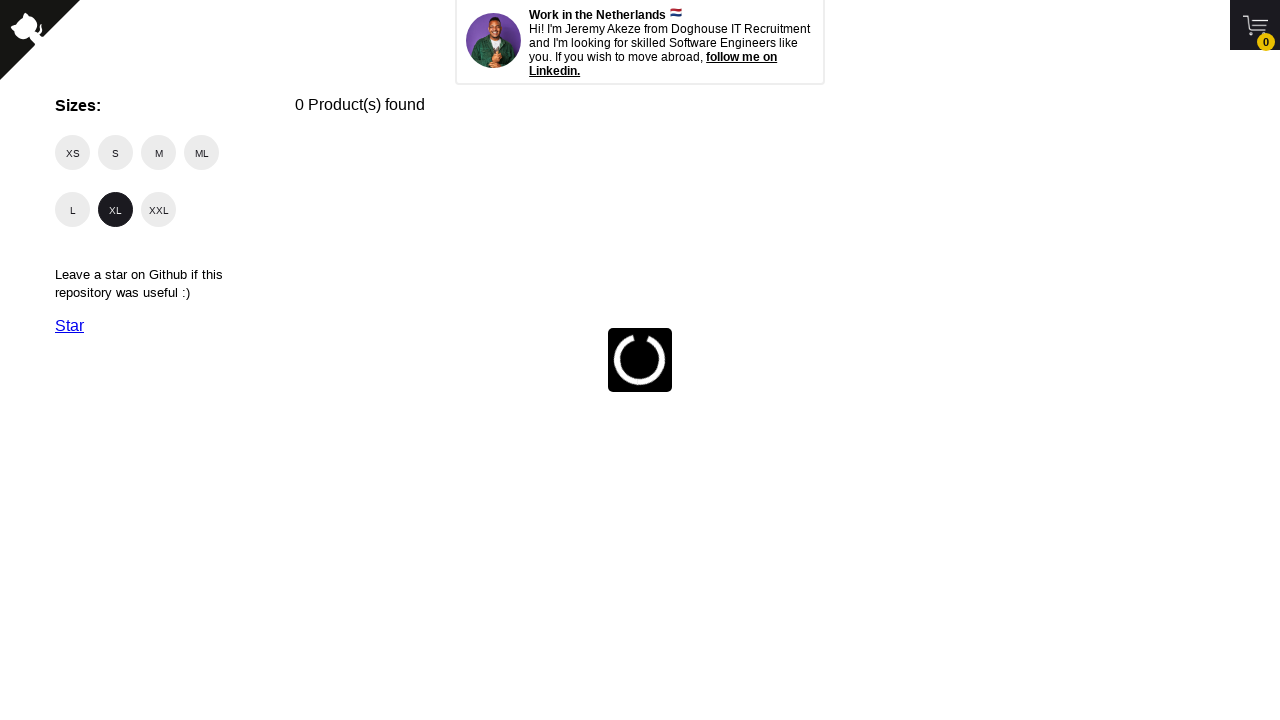

Waited for products to load after filtering by size 'XL'
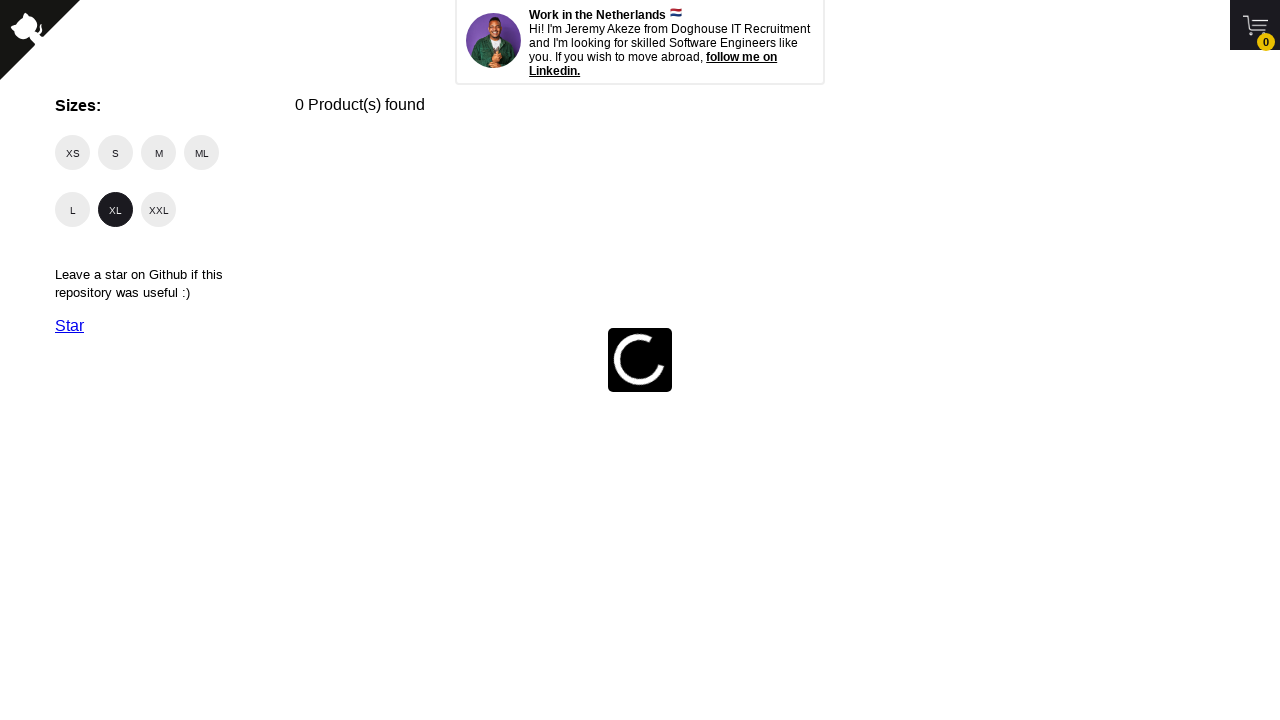

Found 0 product(s) with free shipping for size 'XL'
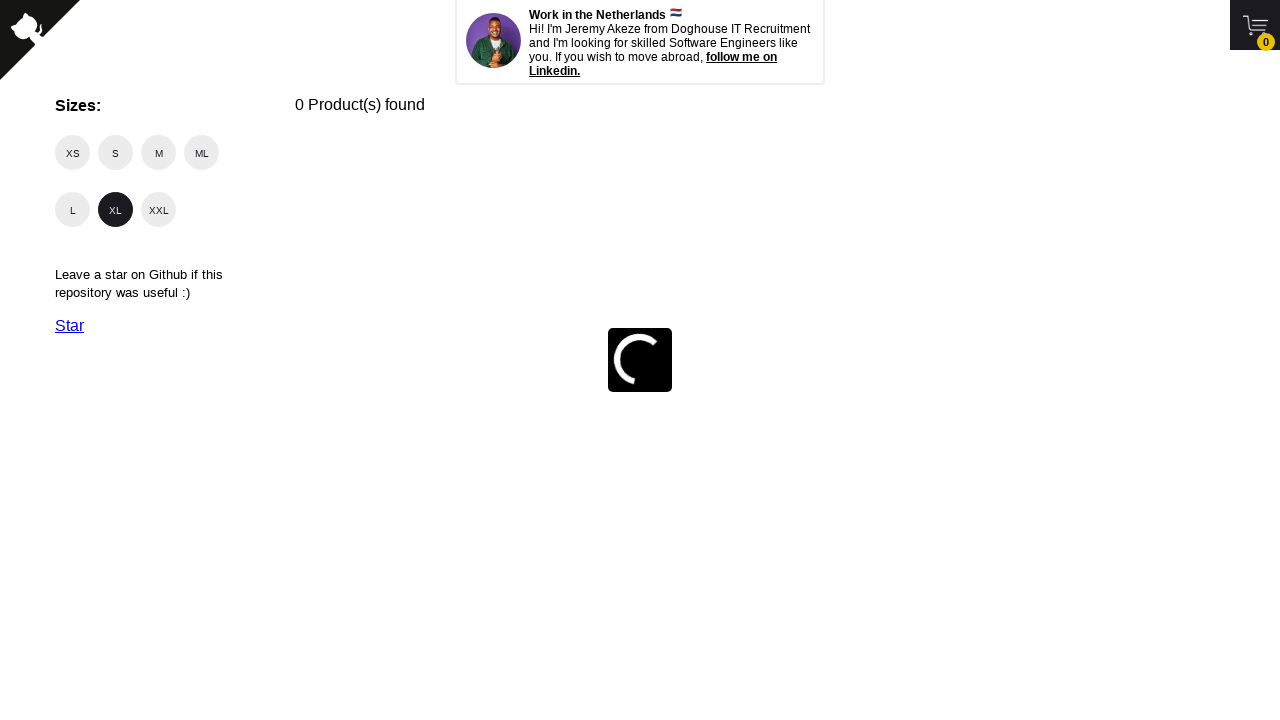

Navigated back to the starting page for next size filter iteration
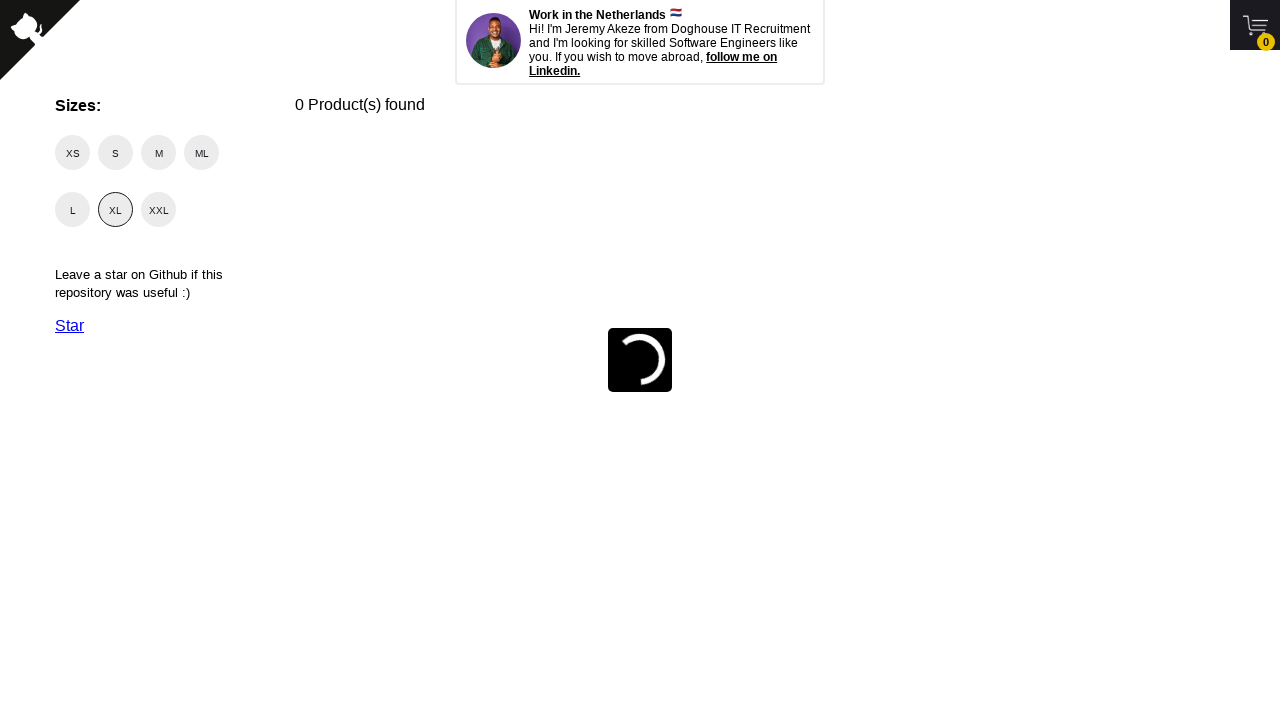

Clicked on size filter 'XXL' at (158, 210) on //span[@class = 'checkmark' and text()='XXL']
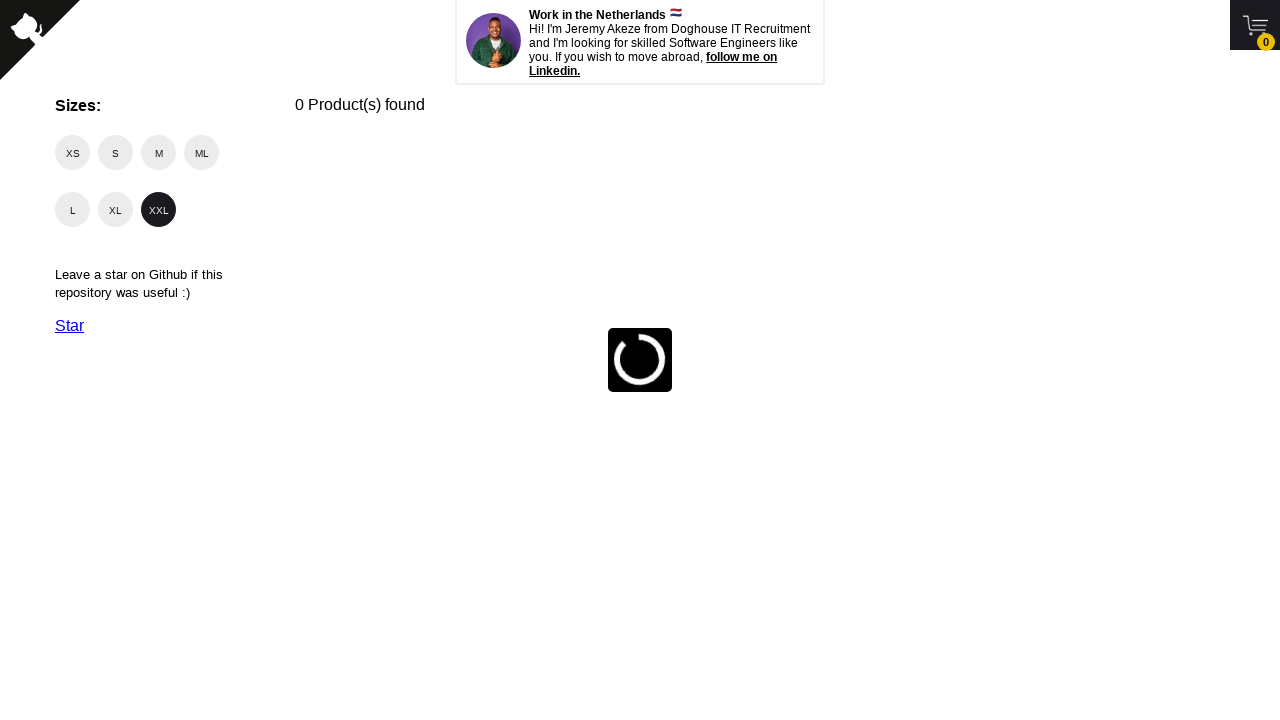

Waited for products to load after filtering by size 'XXL'
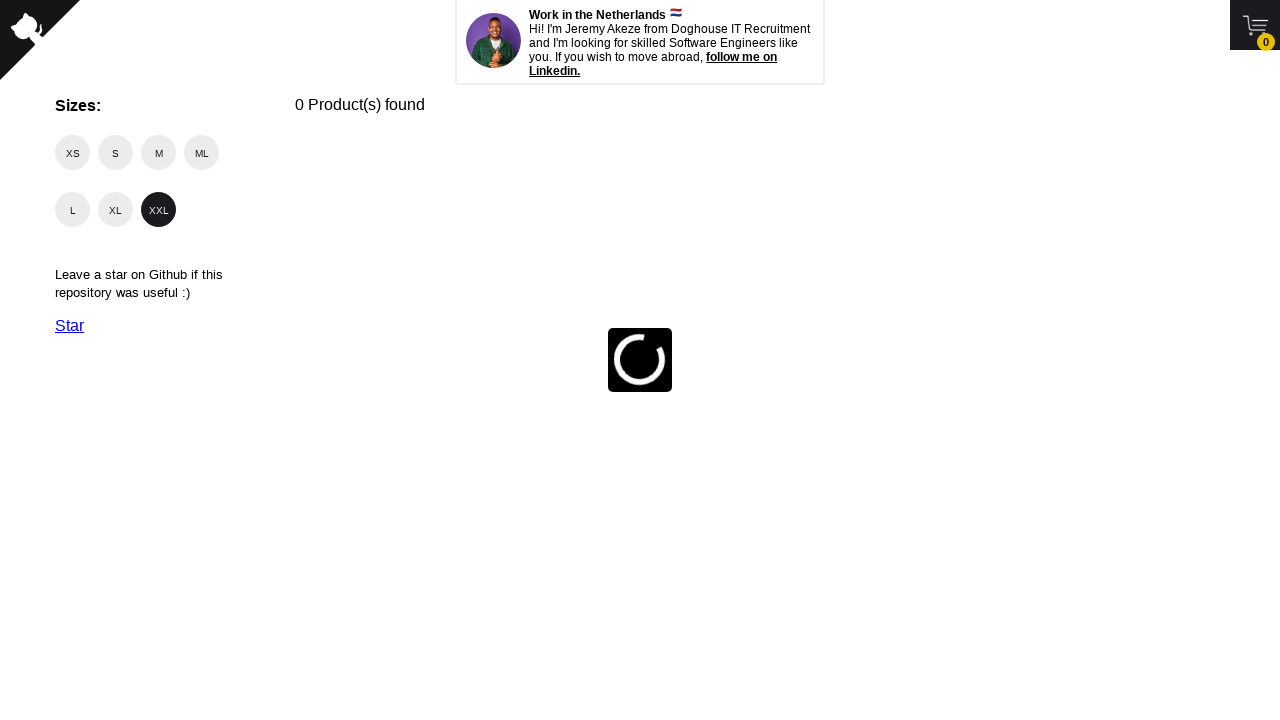

Found 0 product(s) with free shipping for size 'XXL'
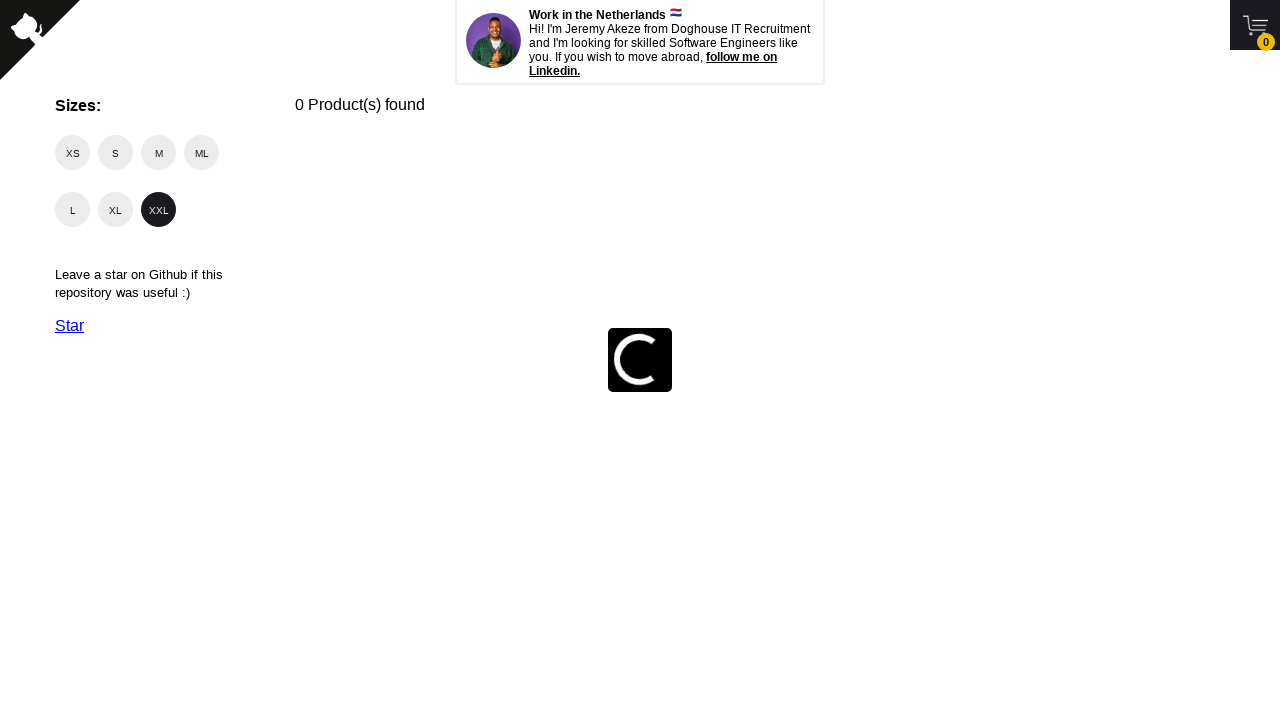

Navigated back to the starting page for next size filter iteration
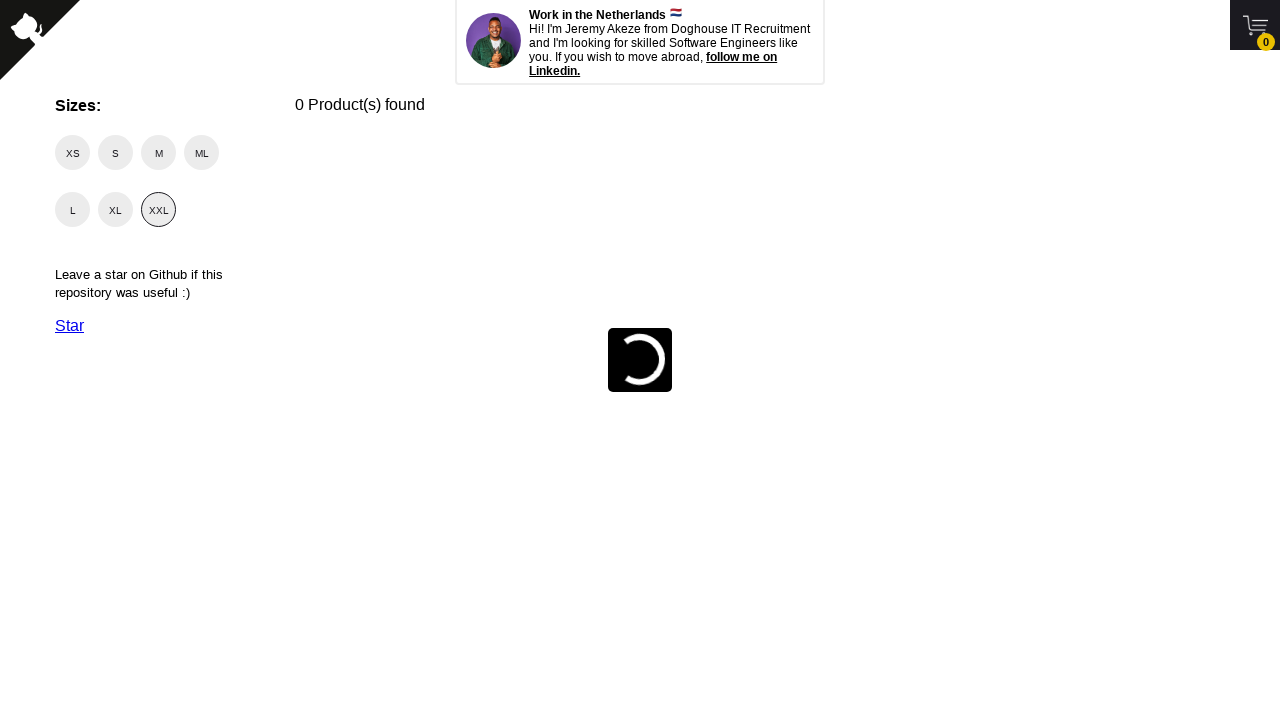

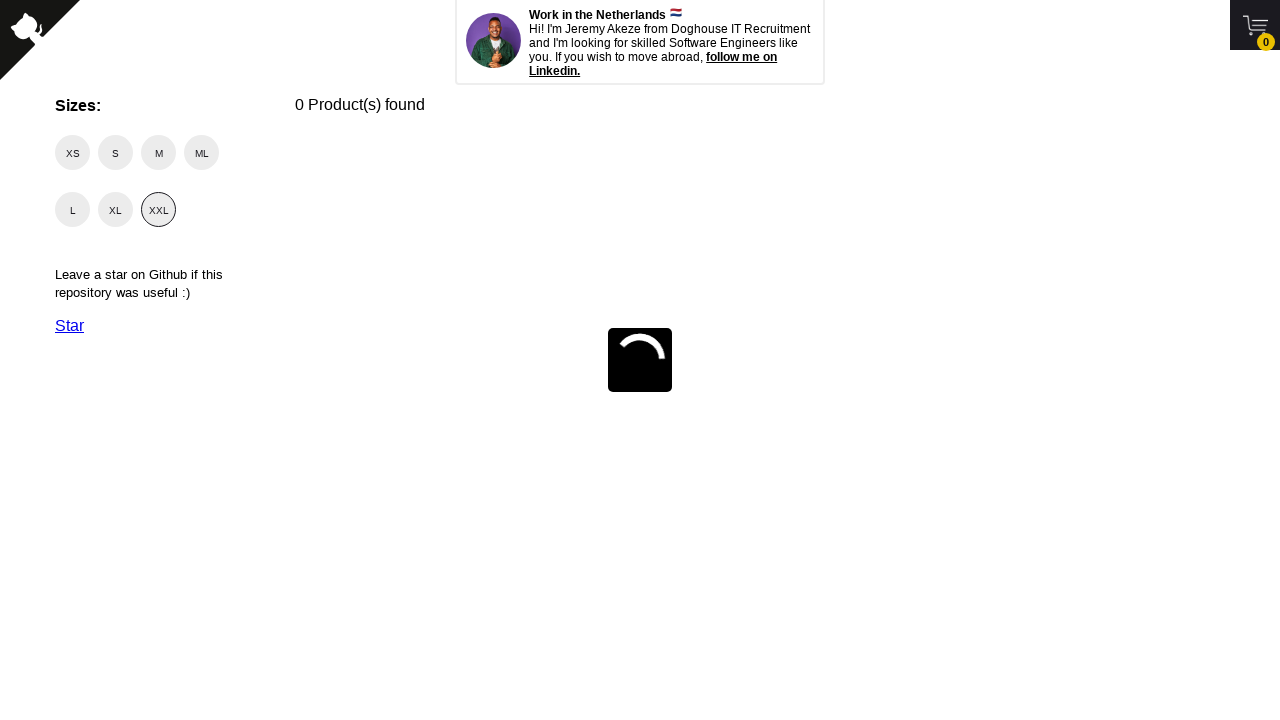